Tests autocomplete dropdown selection, checkbox interaction, and alert handling on an automation practice page

Starting URL: https://www.rahulshettyacademy.com/AutomationPractice/

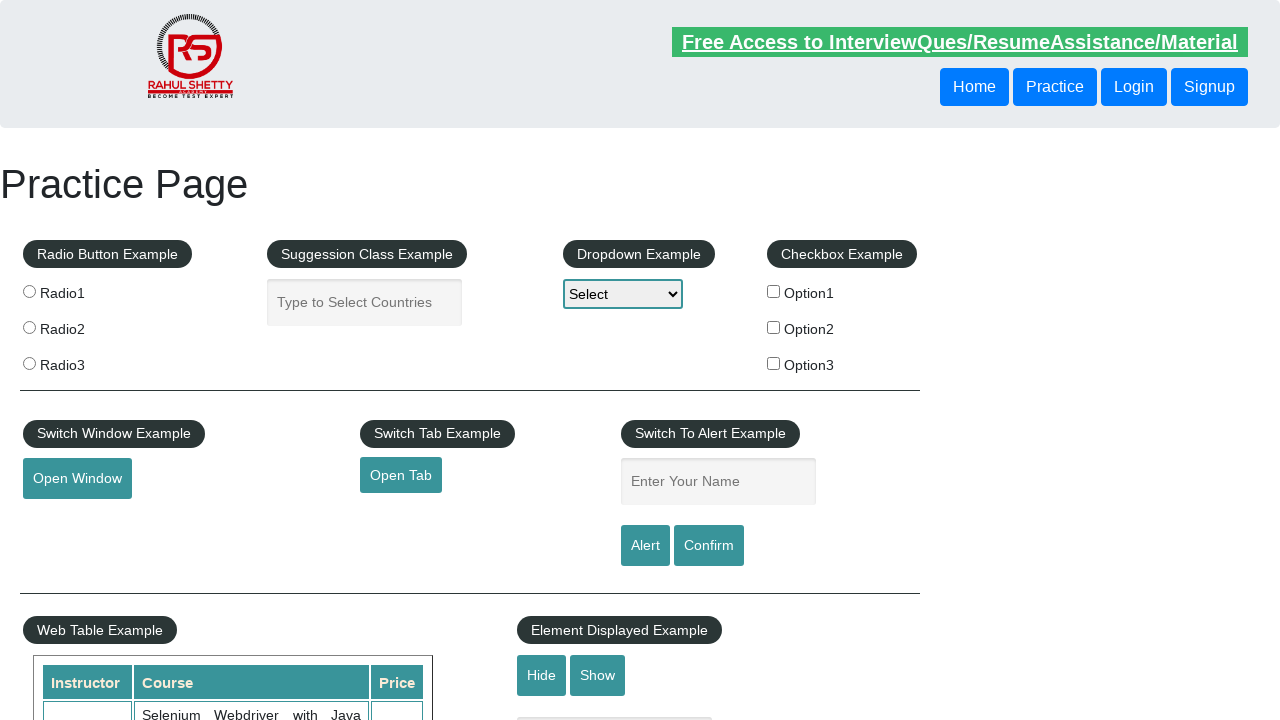

Filled autocomplete field with 'ja' on input#autocomplete
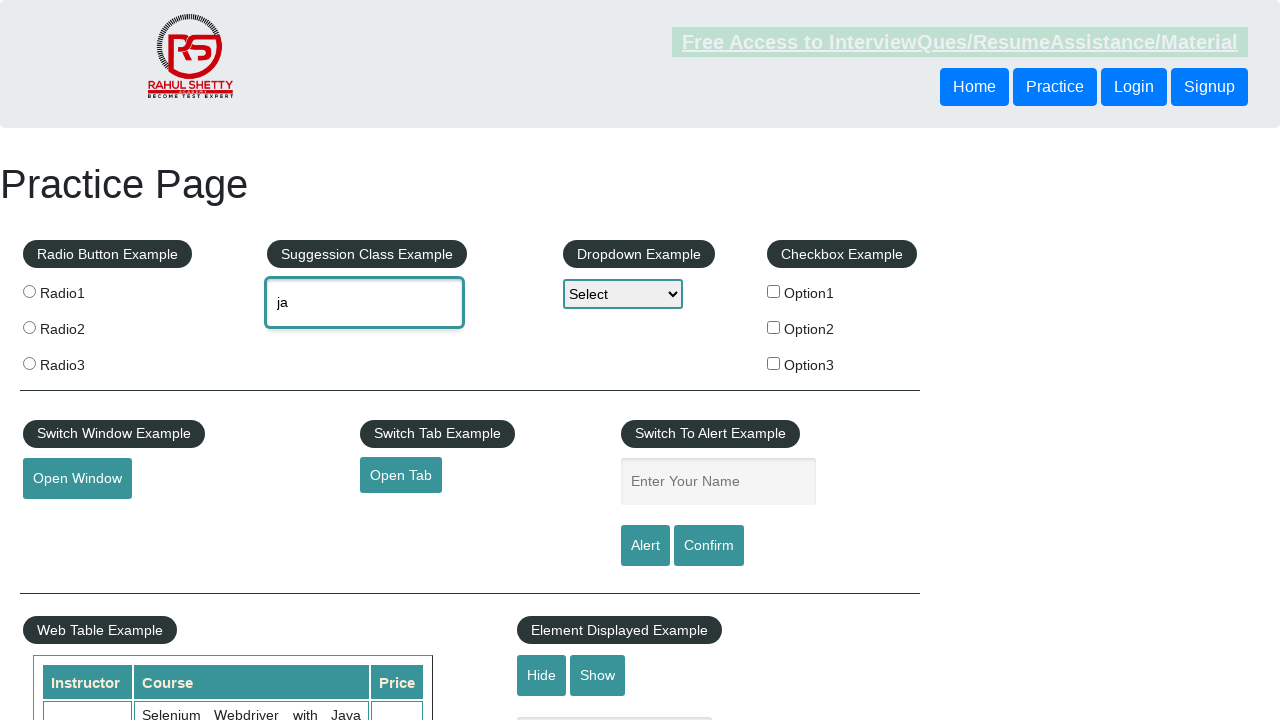

Autocomplete dropdown suggestions appeared
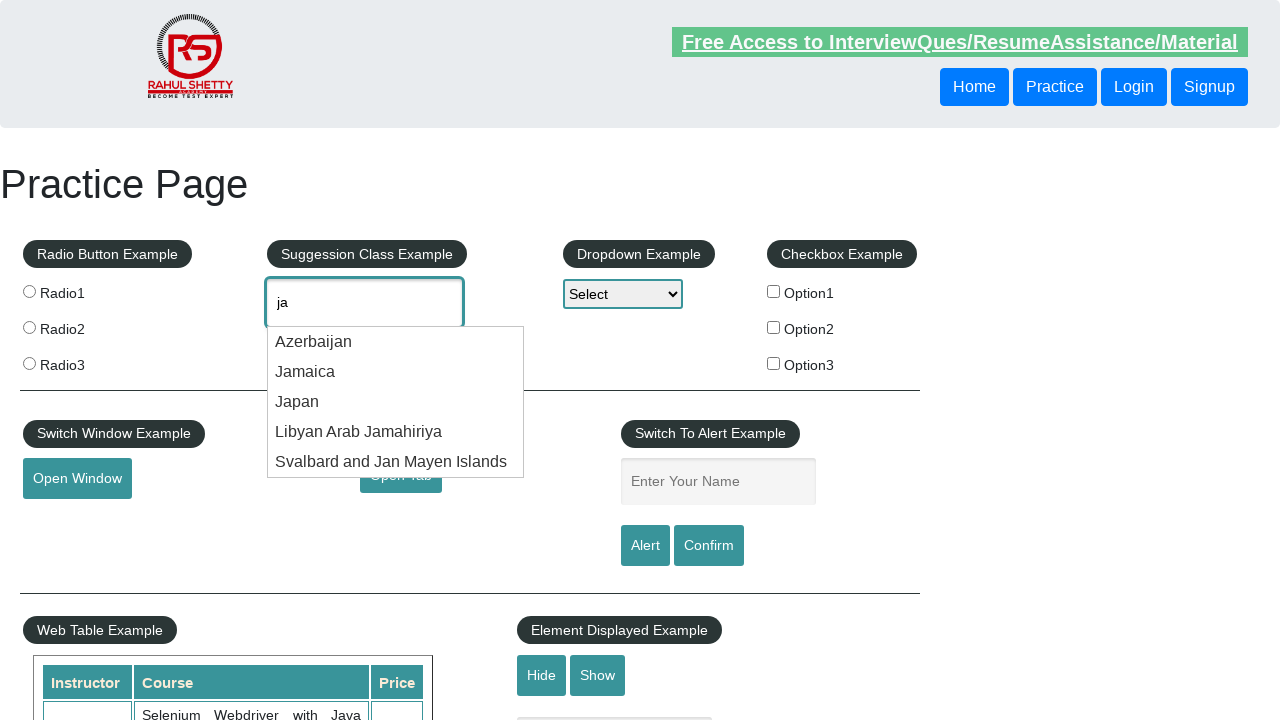

Selected 'Japan' from autocomplete dropdown at (396, 402) on div.ui-menu-item-wrapper >> nth=2
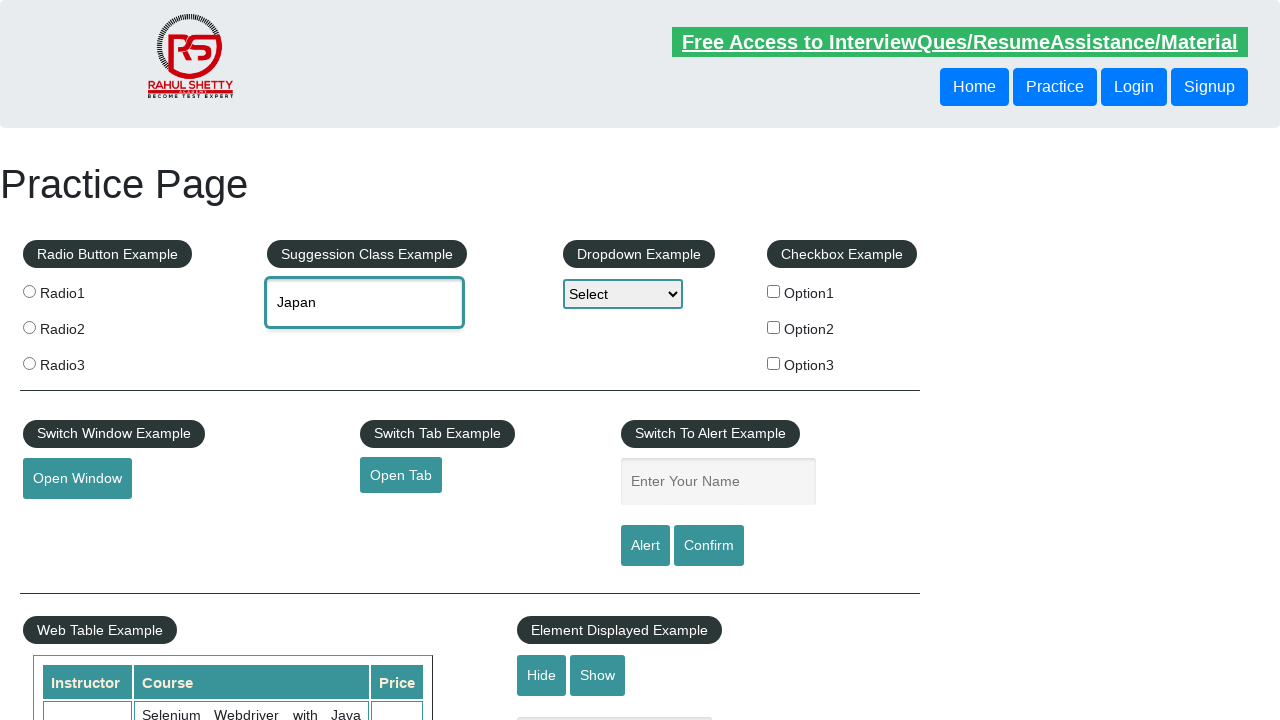

Clicked checkbox option 2 at (774, 327) on input#checkBoxOption2
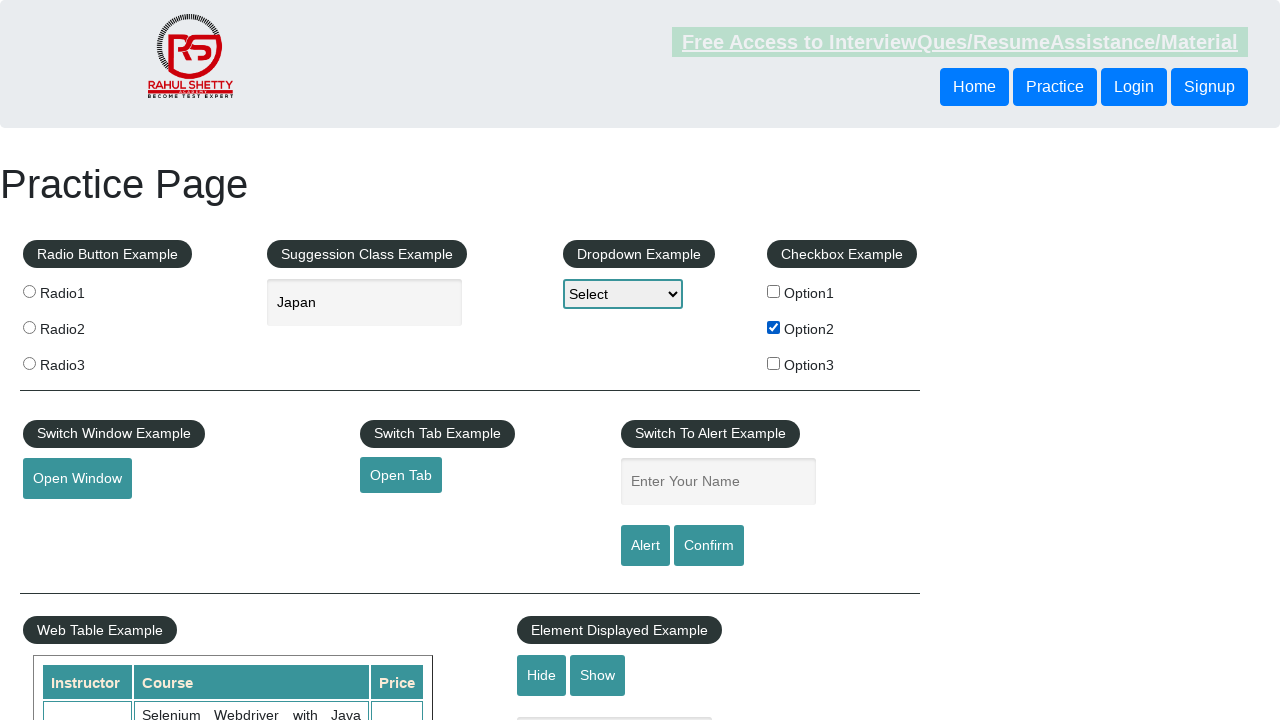

Clicked alert button at (645, 546) on #alertbtn
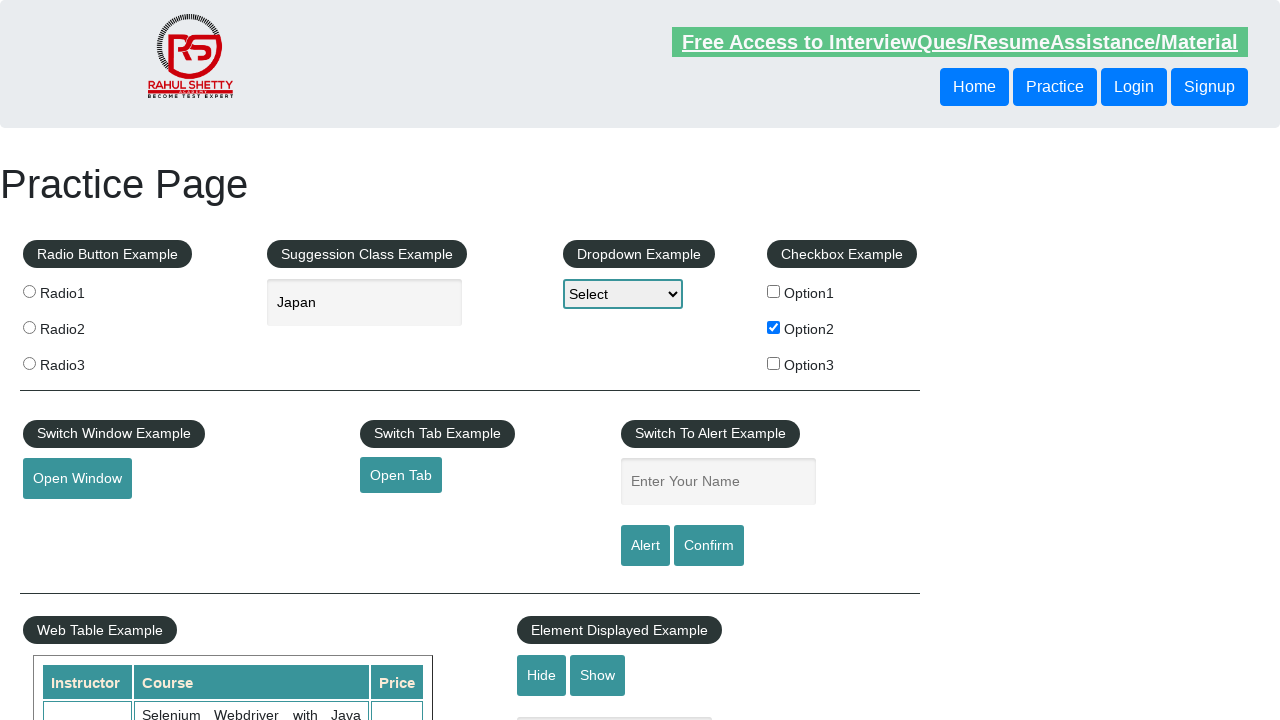

Accepted alert dialog
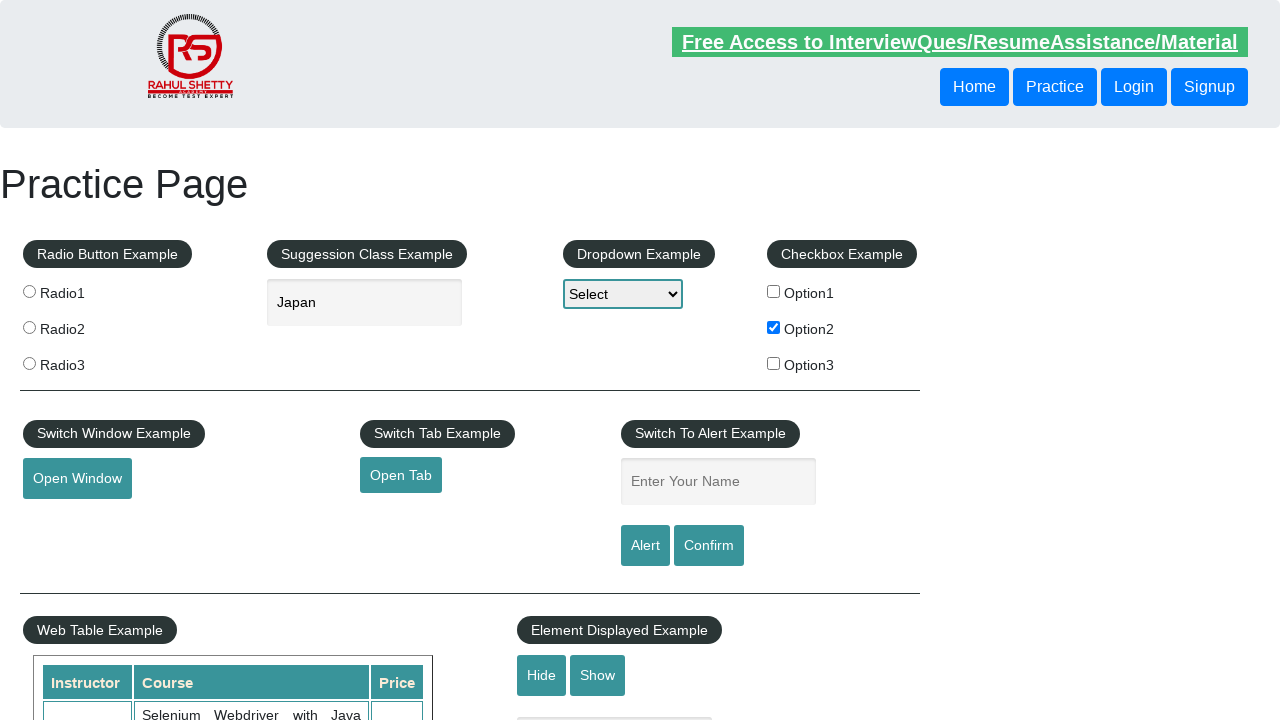

Clicked confirm button at (709, 546) on #confirmbtn
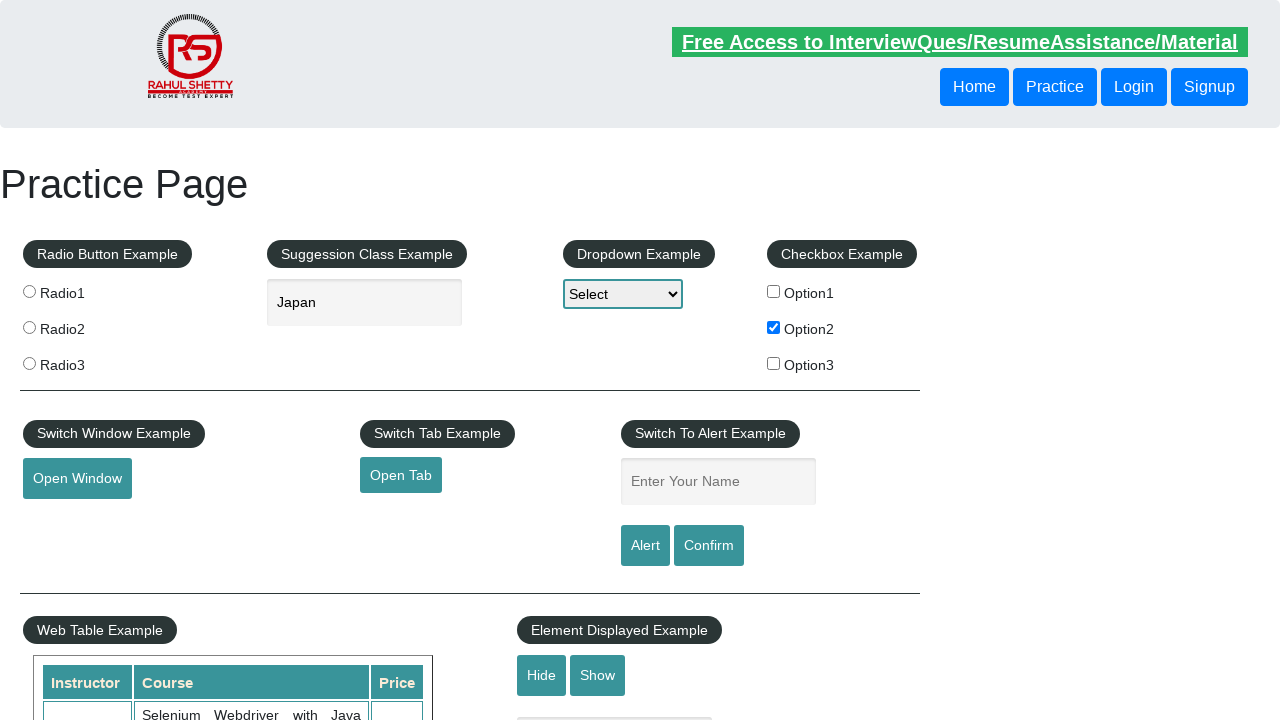

Dismissed confirmation dialog
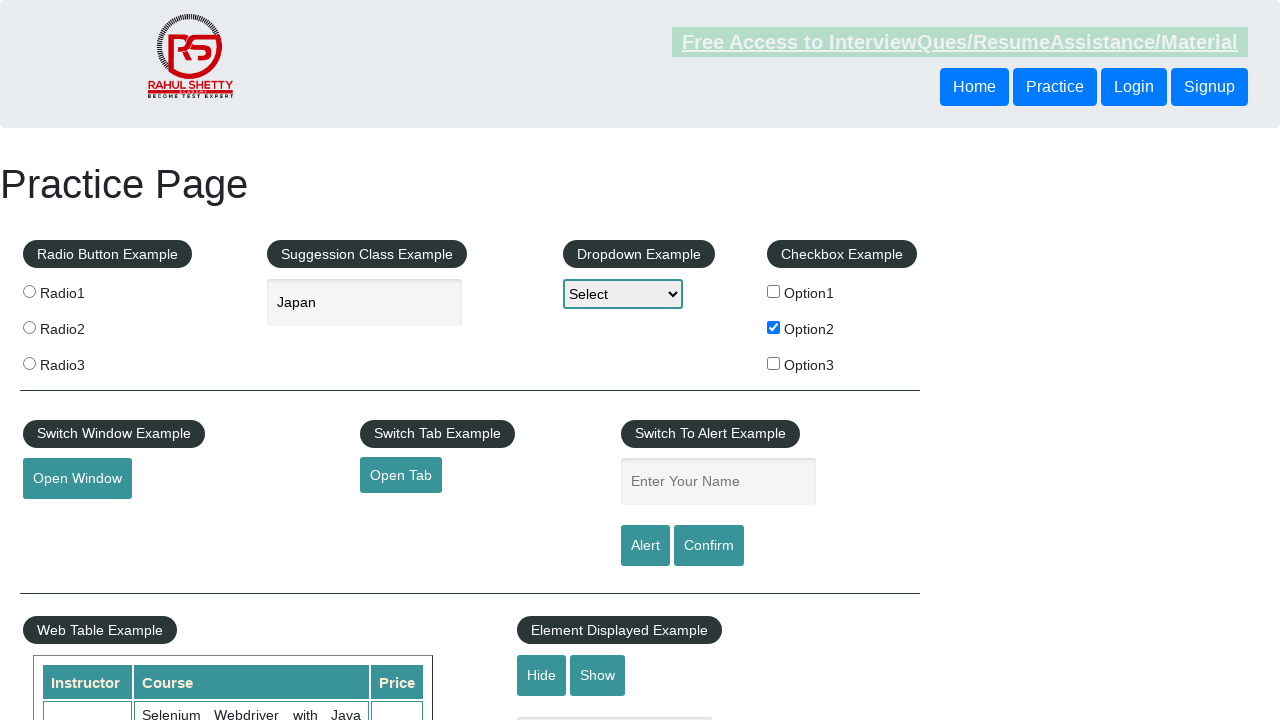

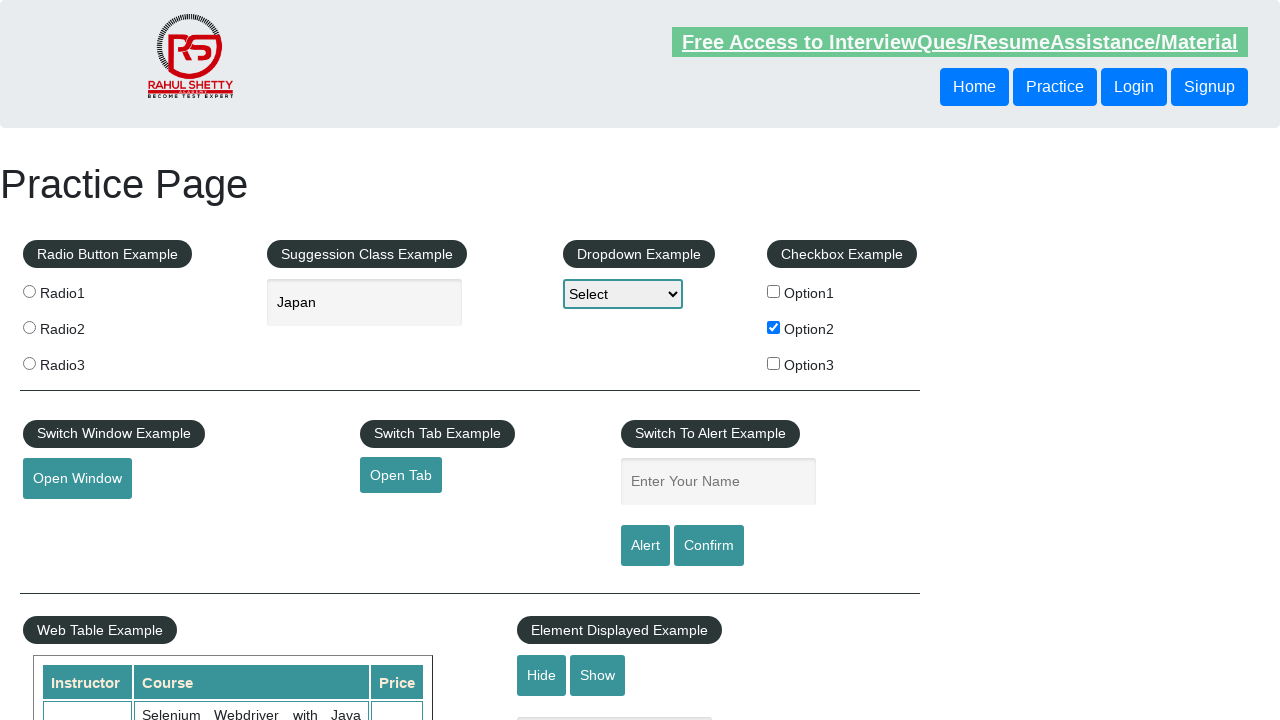